Tests handling of multiple browser windows by clicking a button that opens a new window, switching to the child window to verify its content, then switching back to the main window.

Starting URL: https://demoqa.com/browser-windows

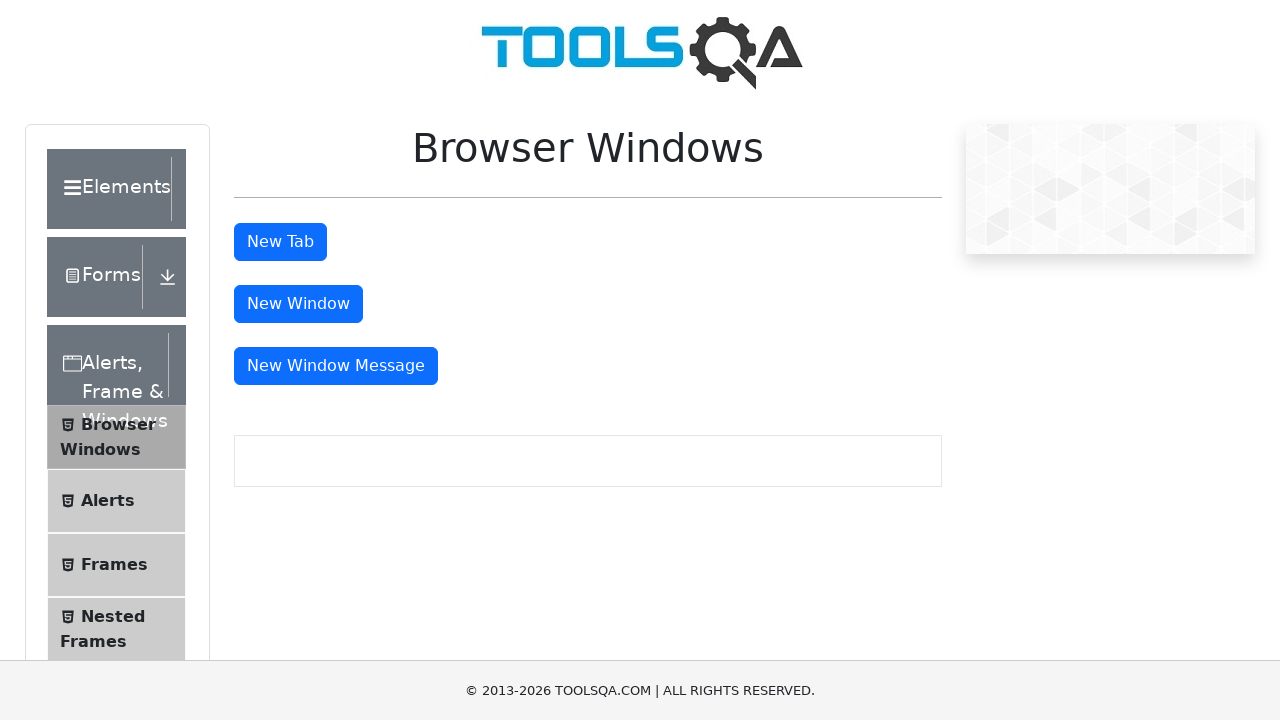

Clicked button to open new window at (298, 304) on #windowButton
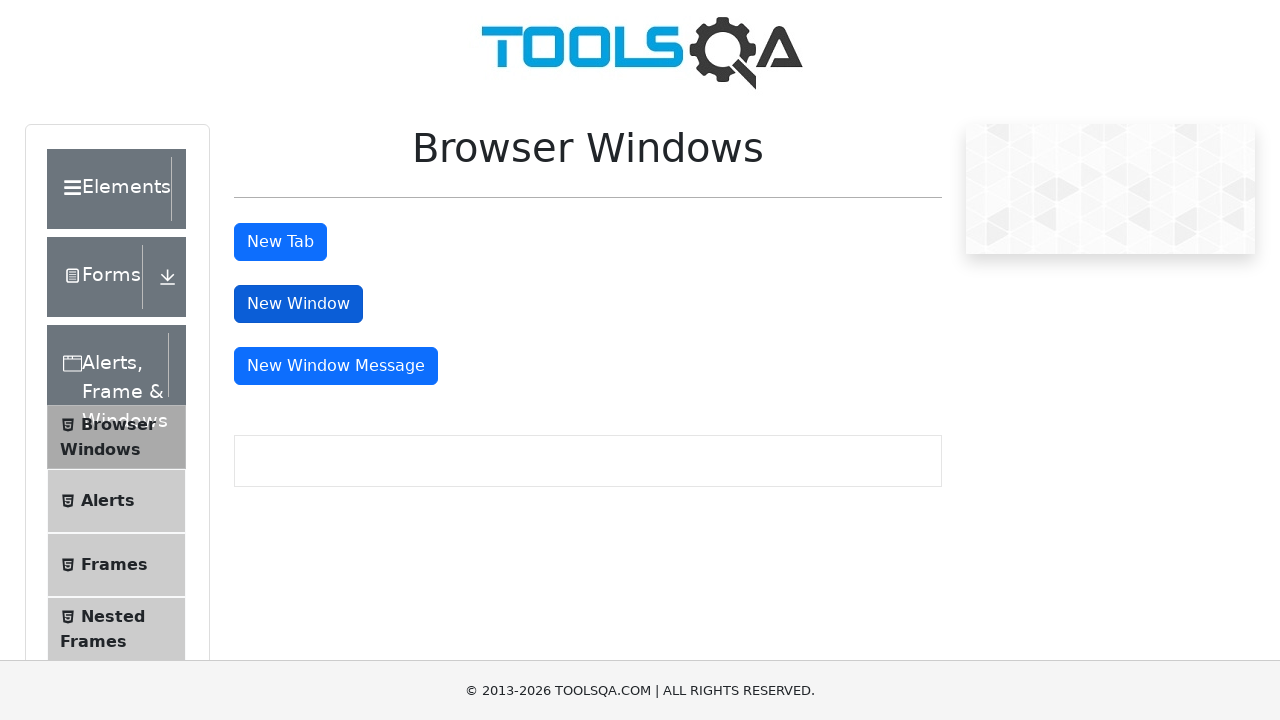

New window opened and captured
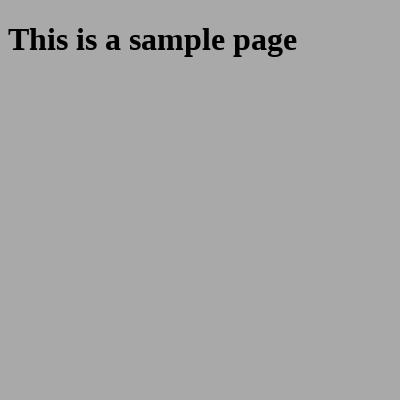

Waited for sample heading to load in new window
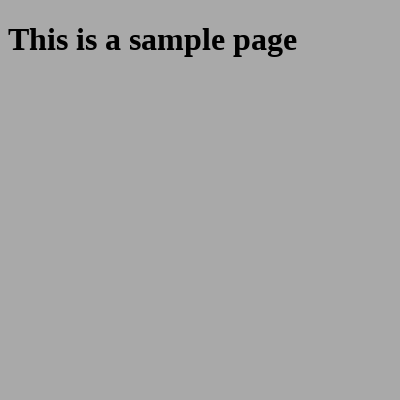

Retrieved heading text from new window
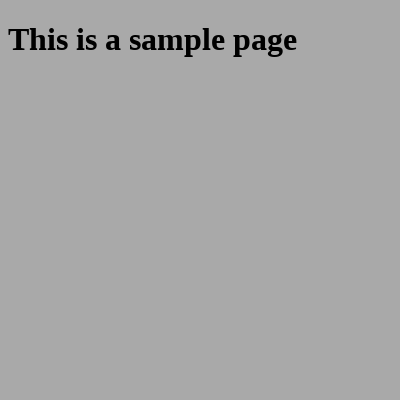

Verified heading text contains 'This is a sample page'
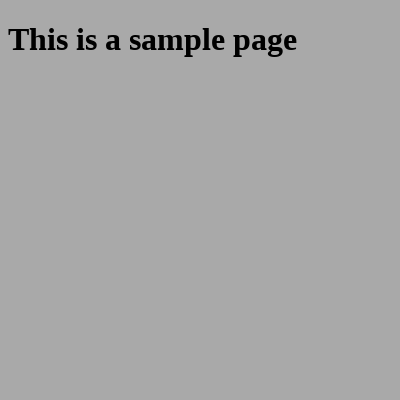

Closed child window
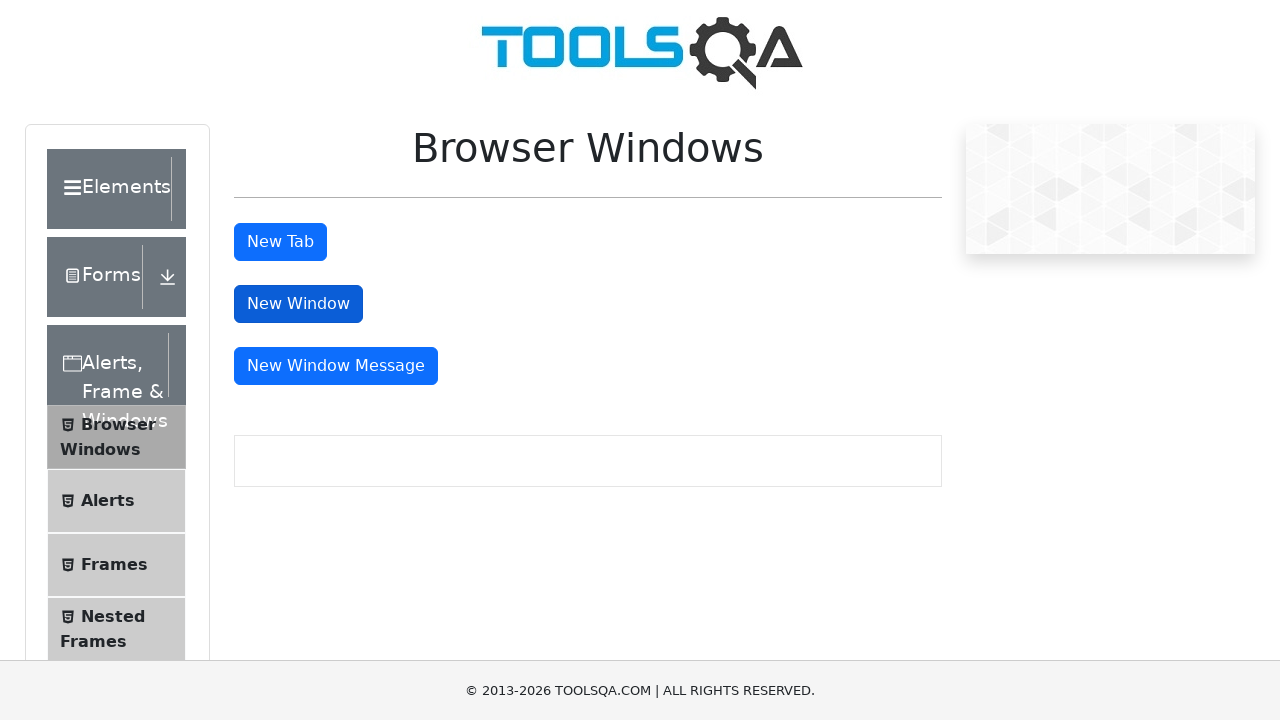

Verified main window is still active by confirming window button exists
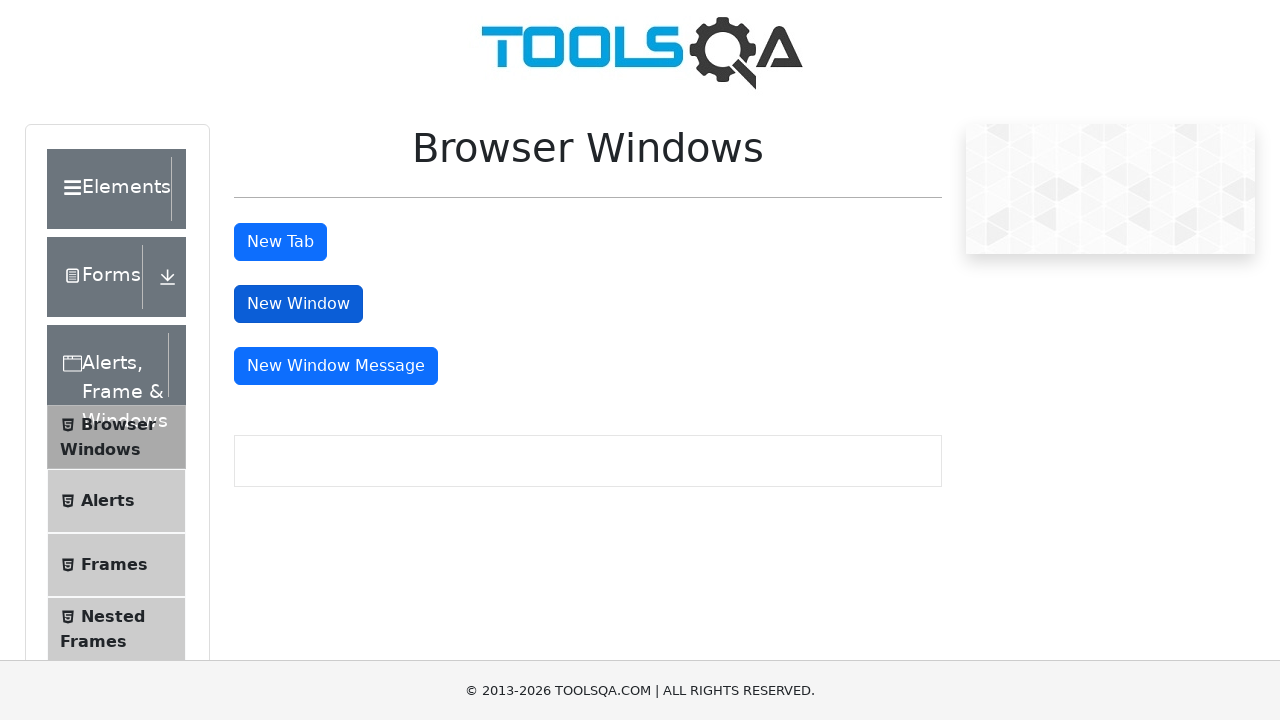

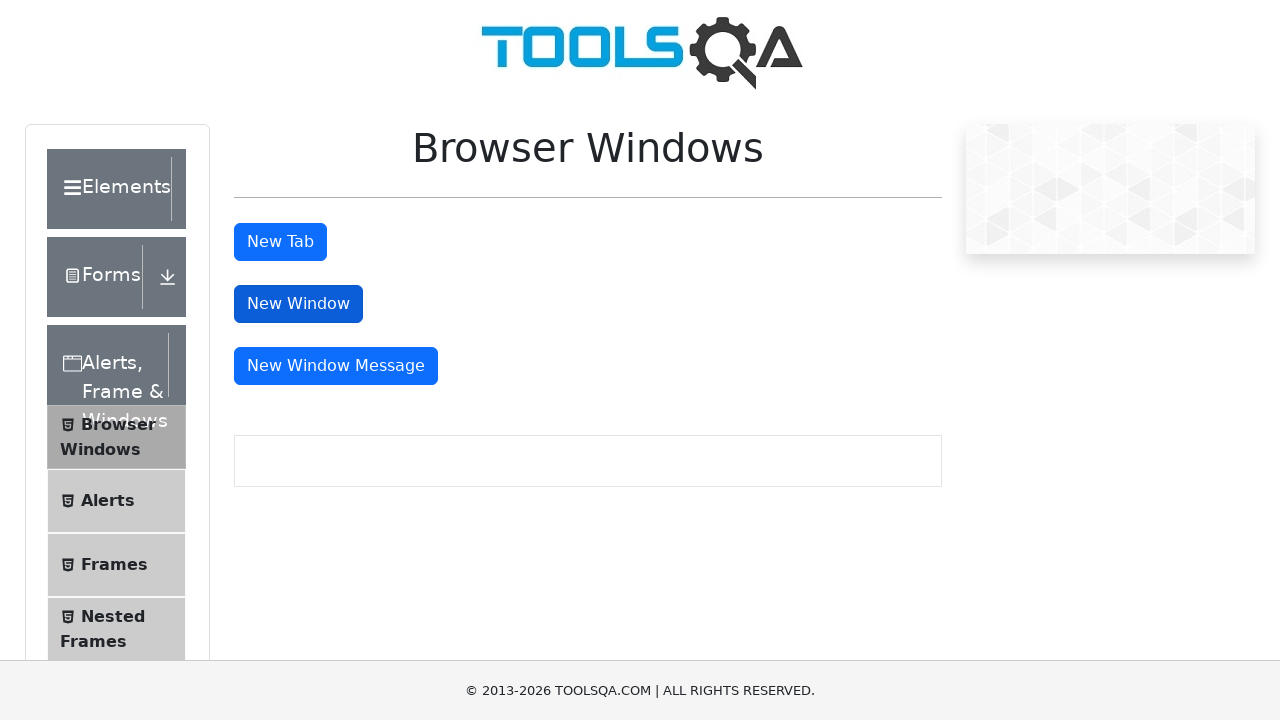